Tests the registration form by filling in name, email, and phone fields.

Starting URL: https://testautomationpractice.blogspot.com/

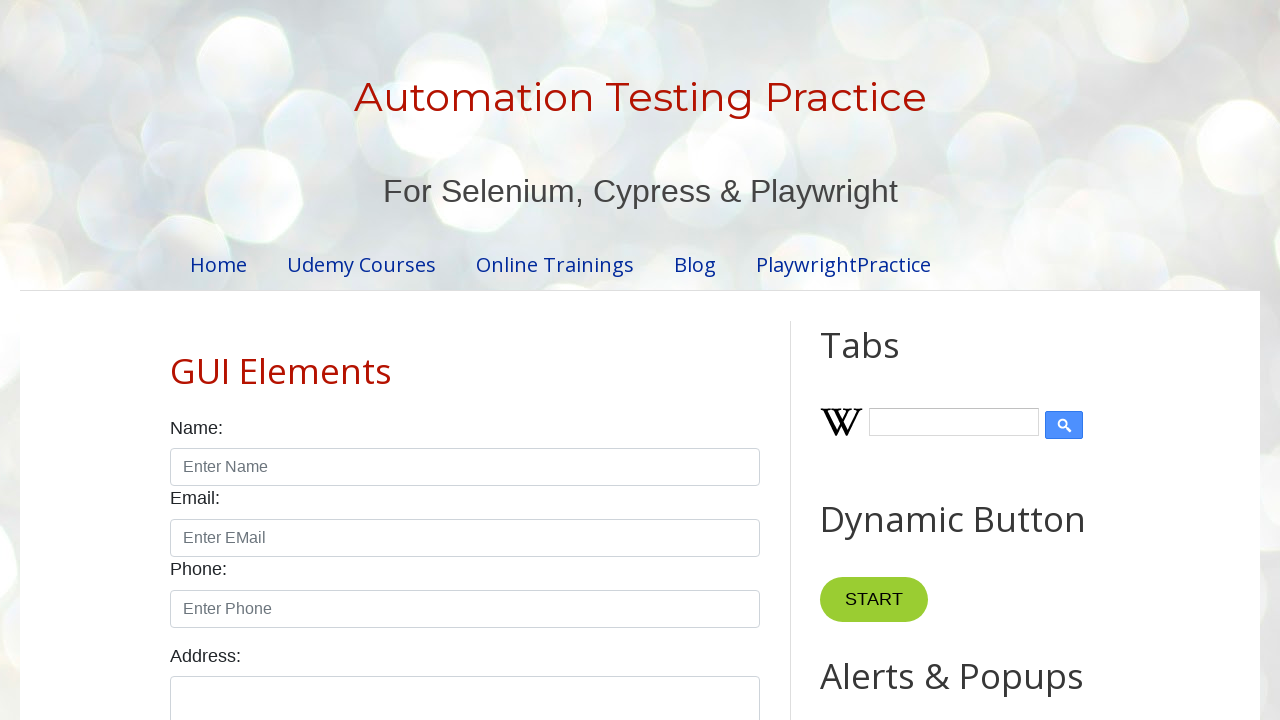

Filled name field with 'johnsmith' on #name
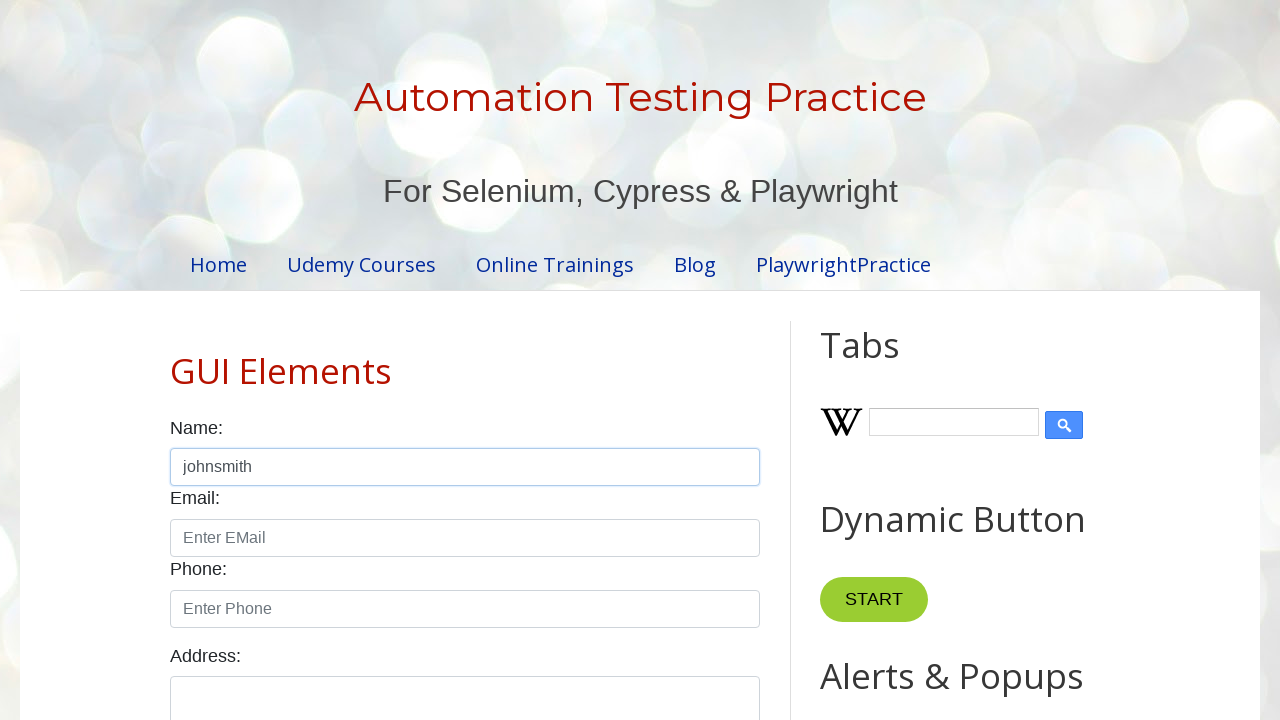

Pressed Enter key in name field on #name
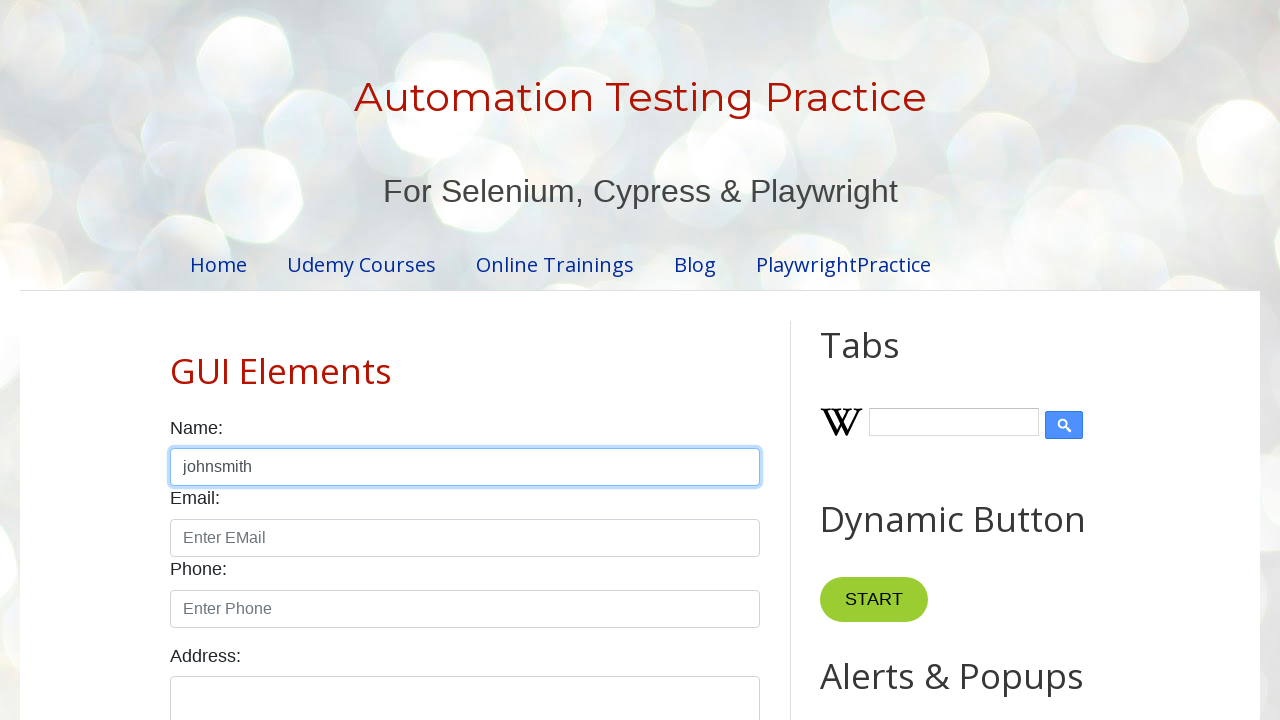

Filled email field with 'johnsmith@example.com' on #email
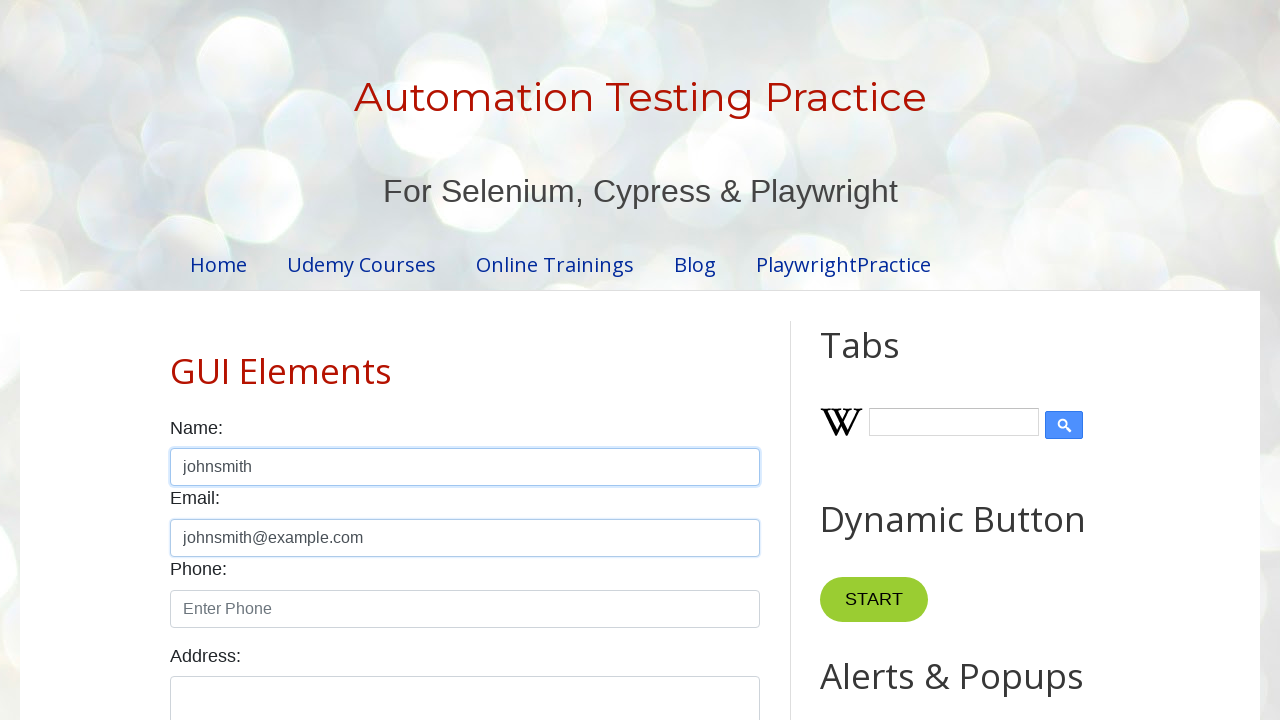

Pressed Enter key in email field on #email
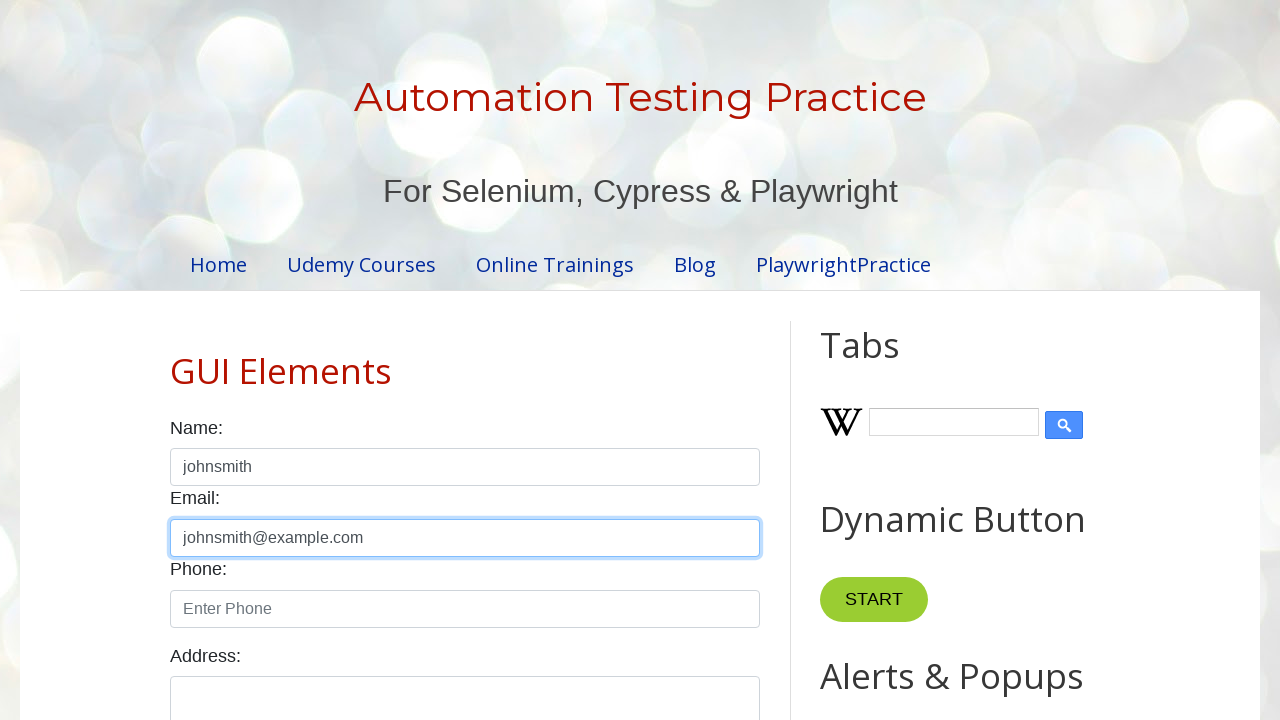

Phone field loaded and is visible
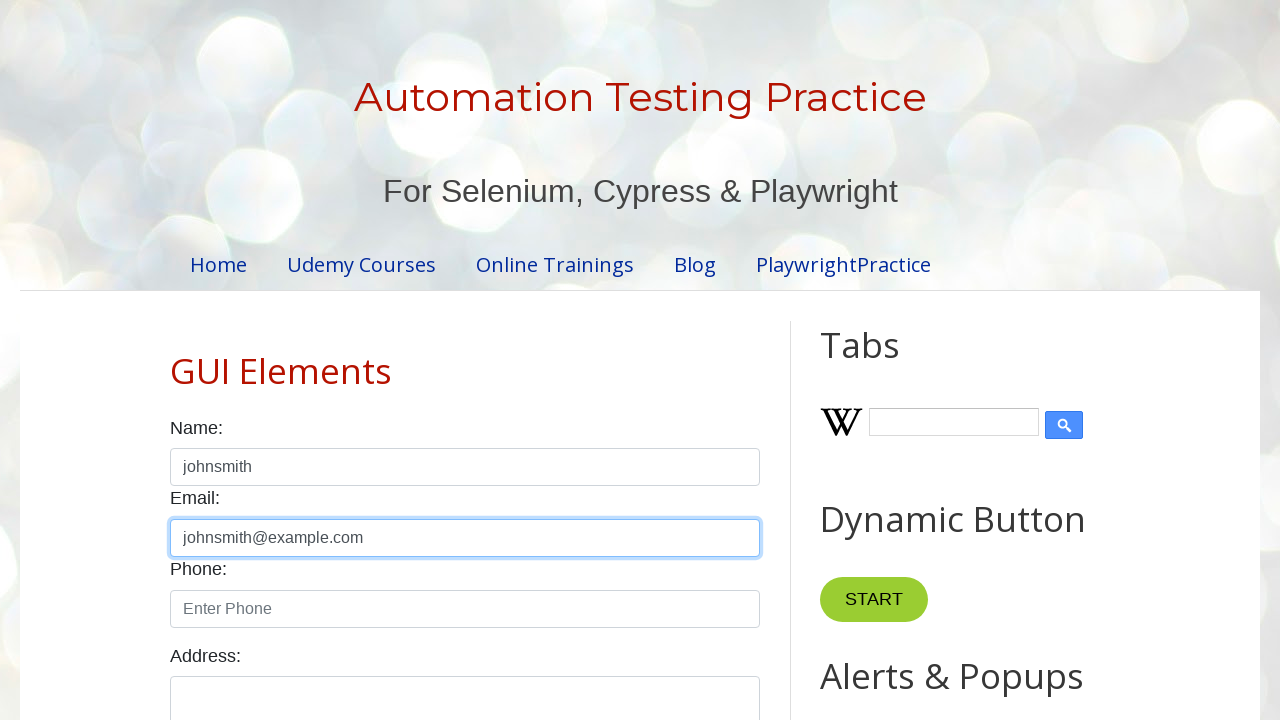

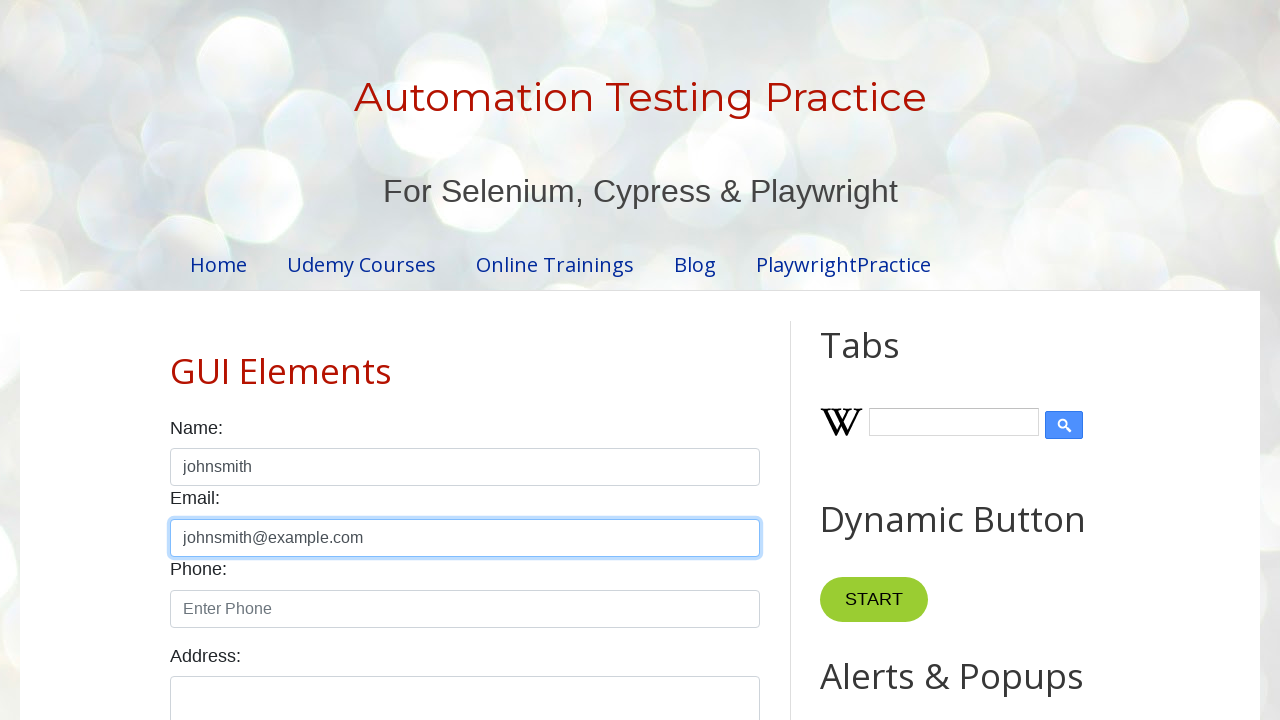